Tests drag and drop functionality by dragging an element onto a drop target and verifying the drop was successful

Starting URL: https://jqueryui.com/droppable/

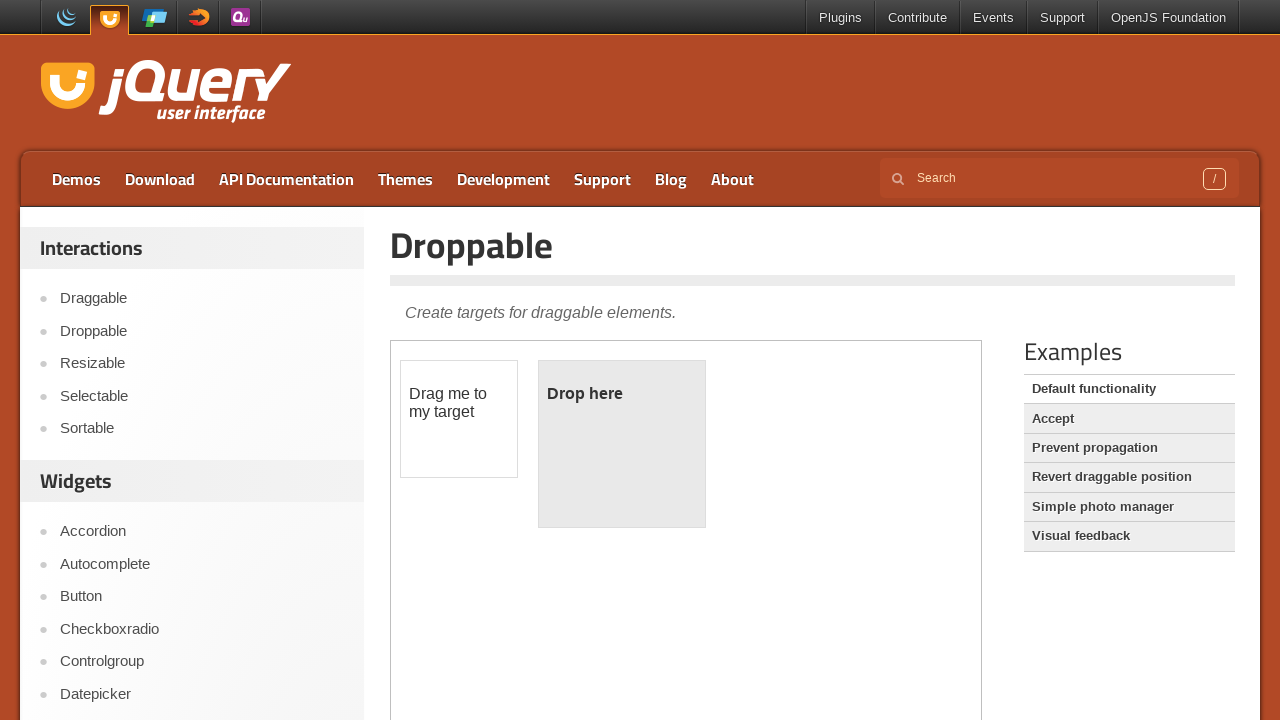

Located the demo iframe
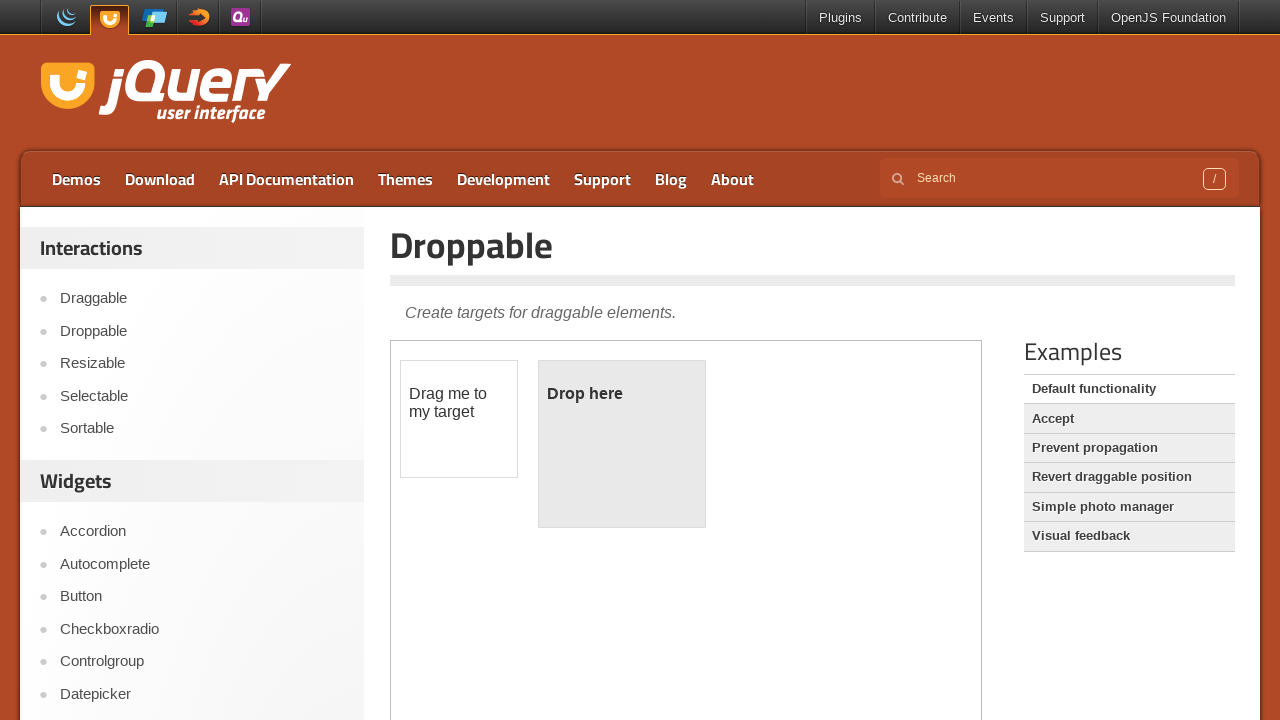

Draggable element is visible and ready
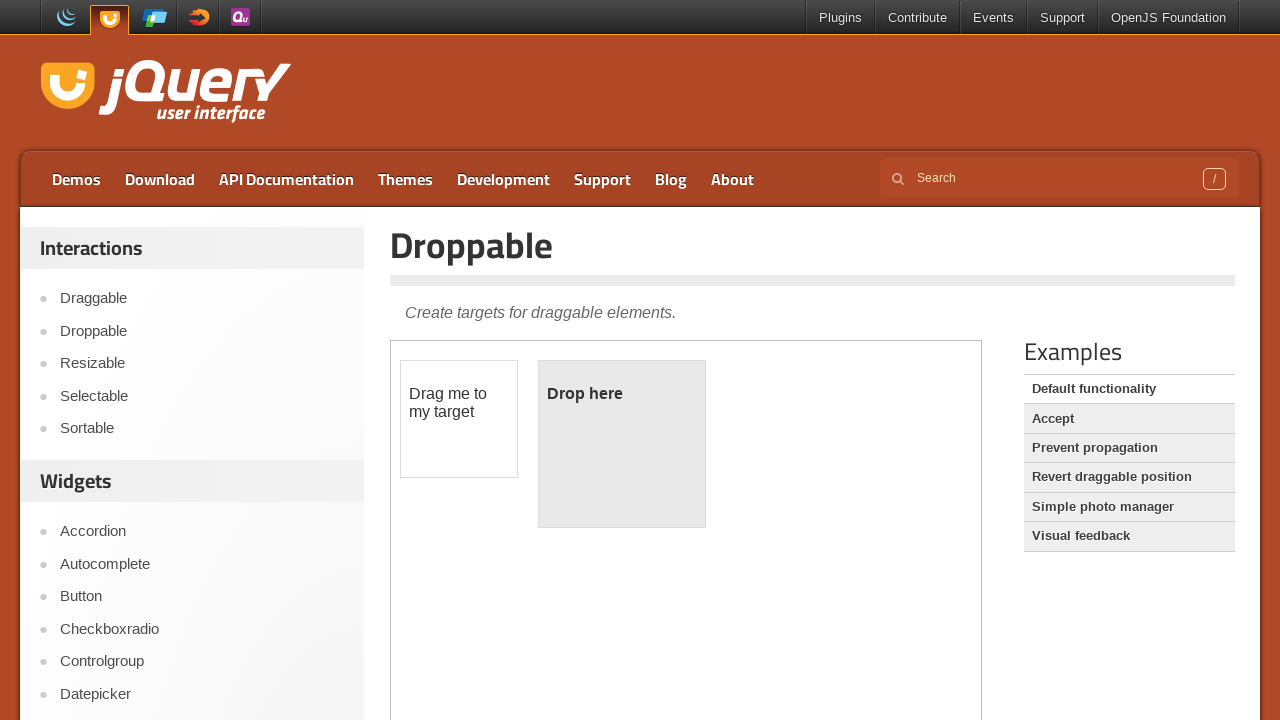

Dragged the draggable element onto the droppable target at (622, 444)
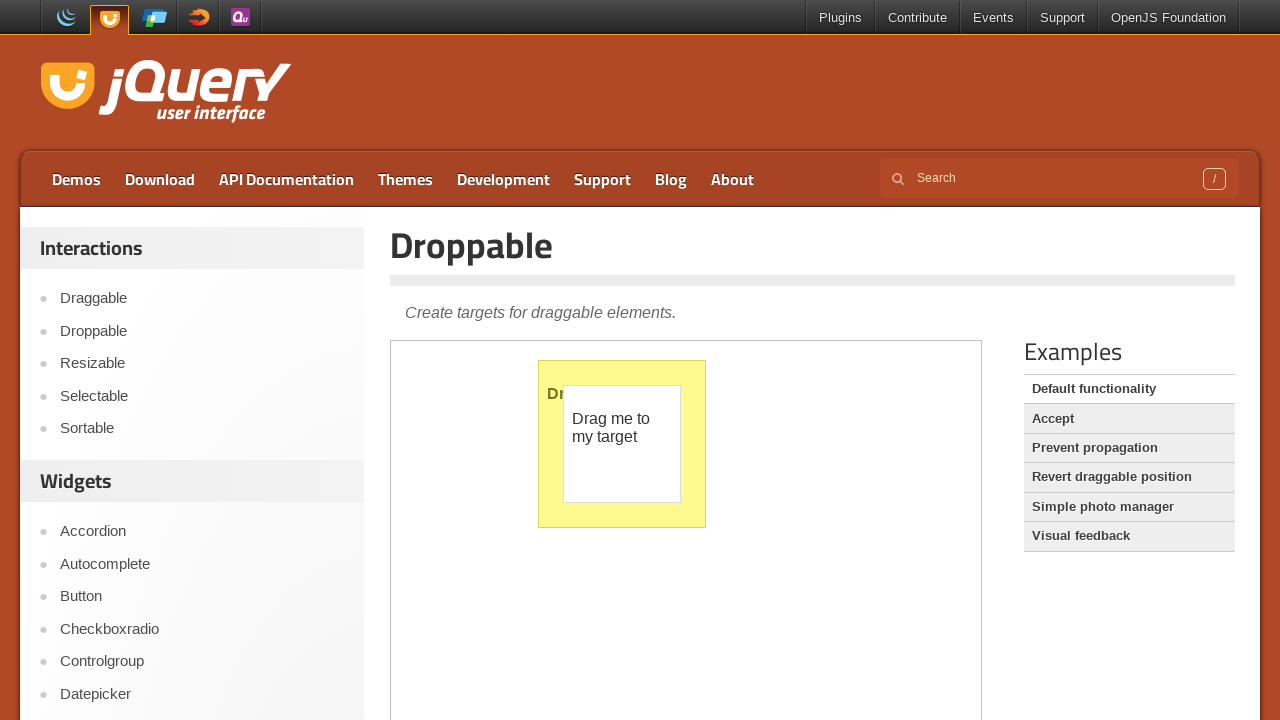

Verified that the drop was successful - droppable element shows 'Dropped!' text
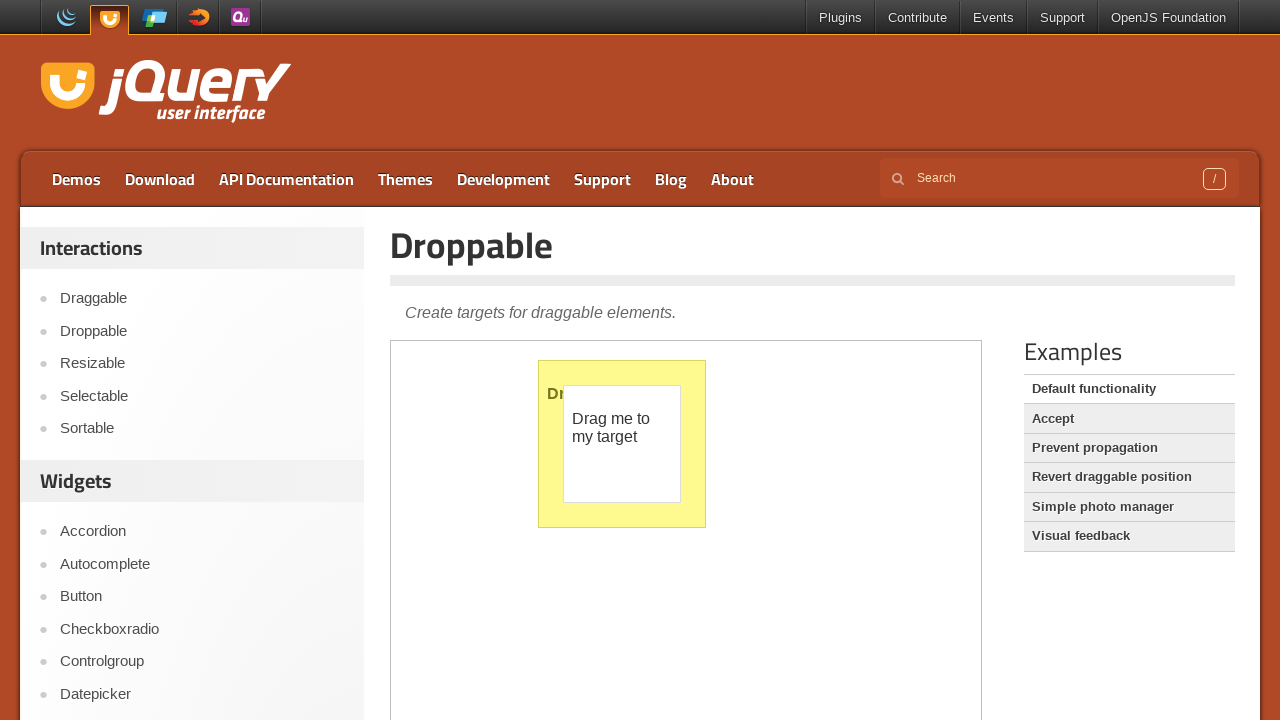

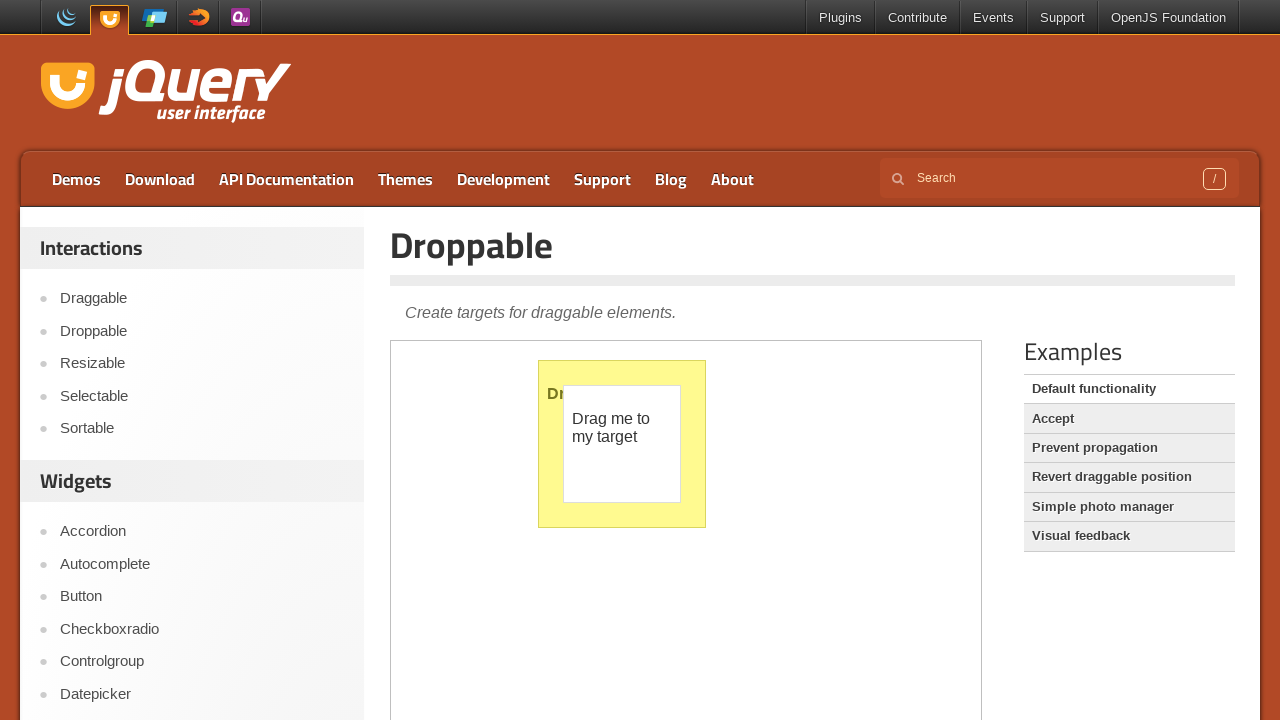